Tests a registration/signup form on QSpiders demo application by filling in name, email, and password fields and submitting the form

Starting URL: https://demoapps.qspiders.com/ui?scenario=1

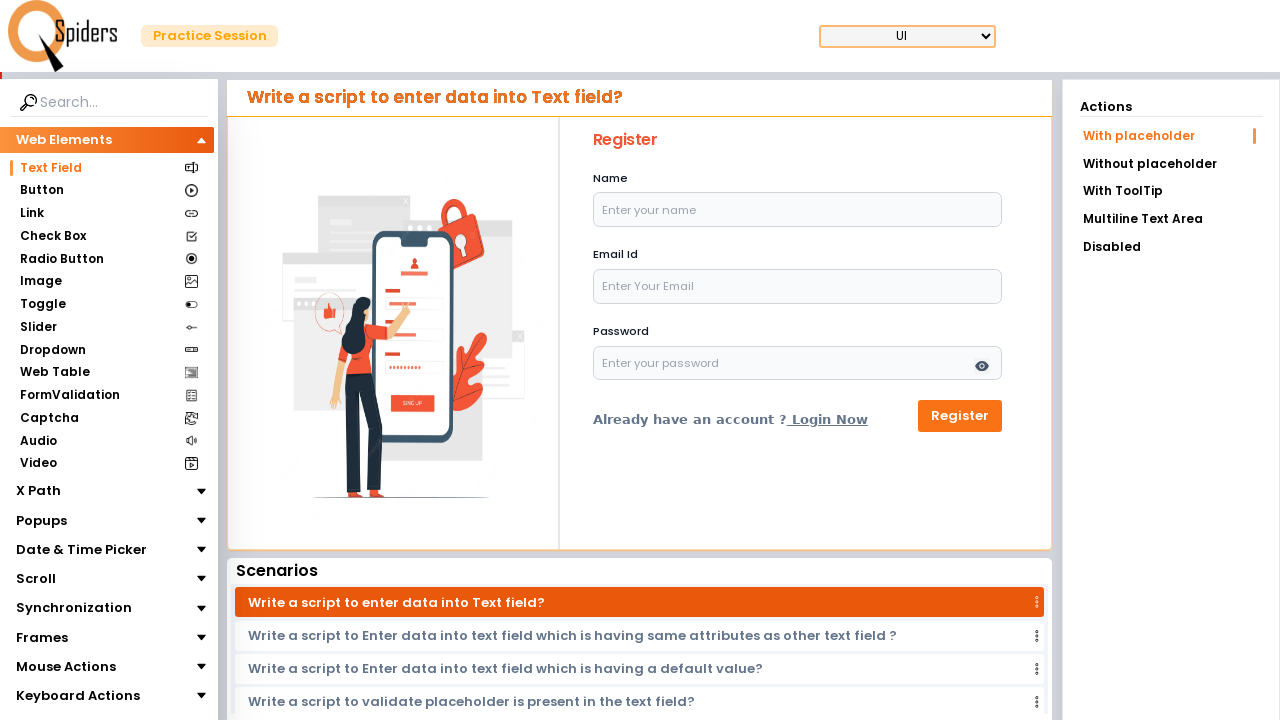

Navigated to QSpiders demo application registration page
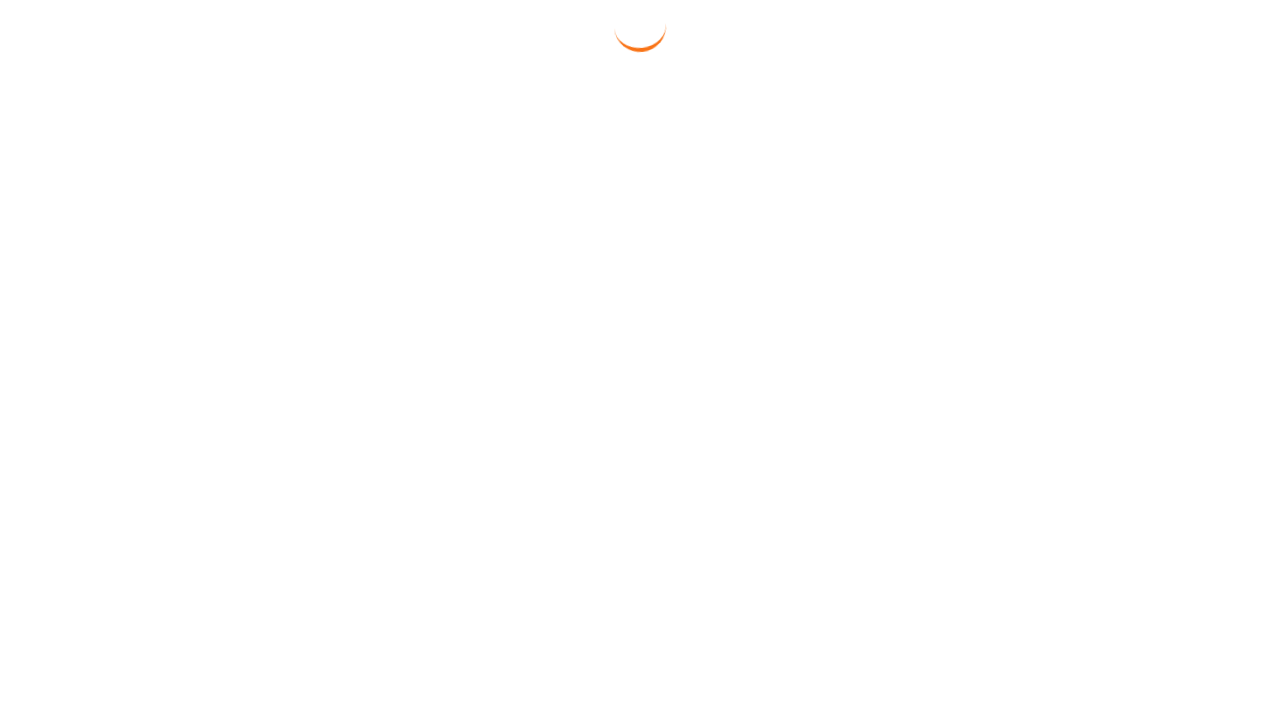

Filled name field with 'johnsmith' on #name
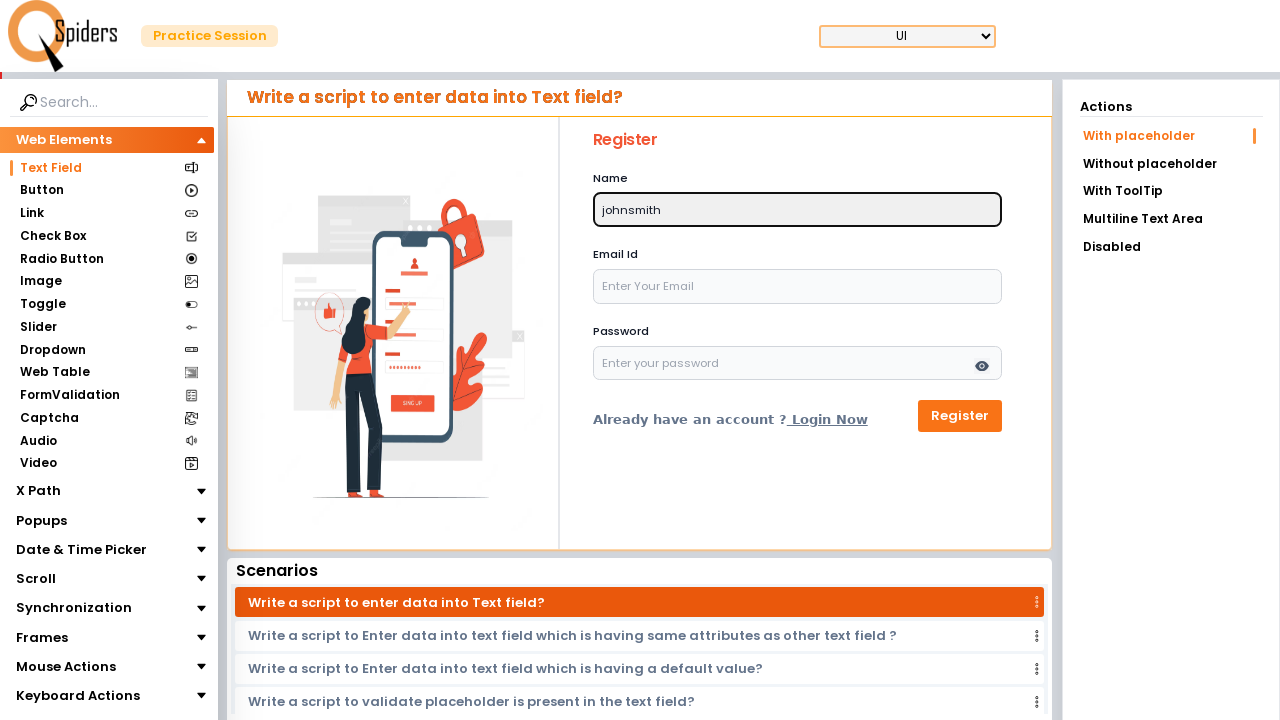

Filled email field with 'johnsmith2024@gmail.com' on #email
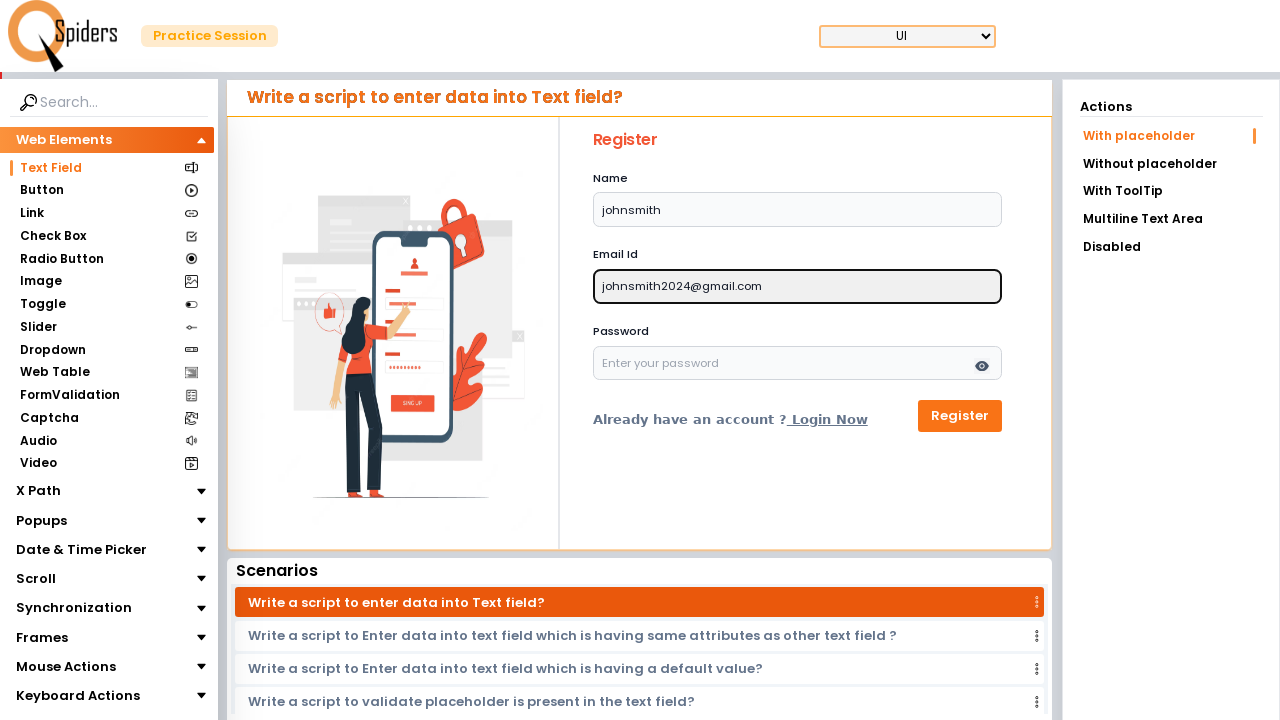

Filled password field with 'SecurePass@456' on #password
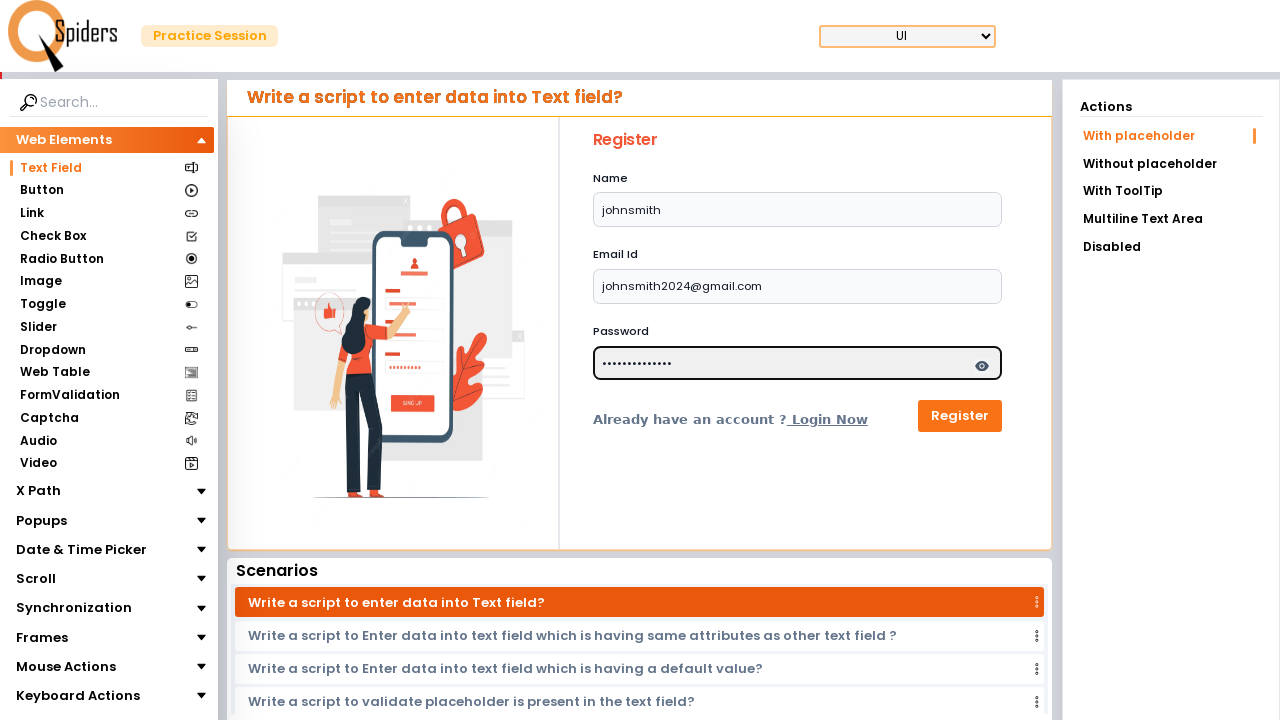

Clicked submit button to register the account at (960, 416) on button[type='submit']
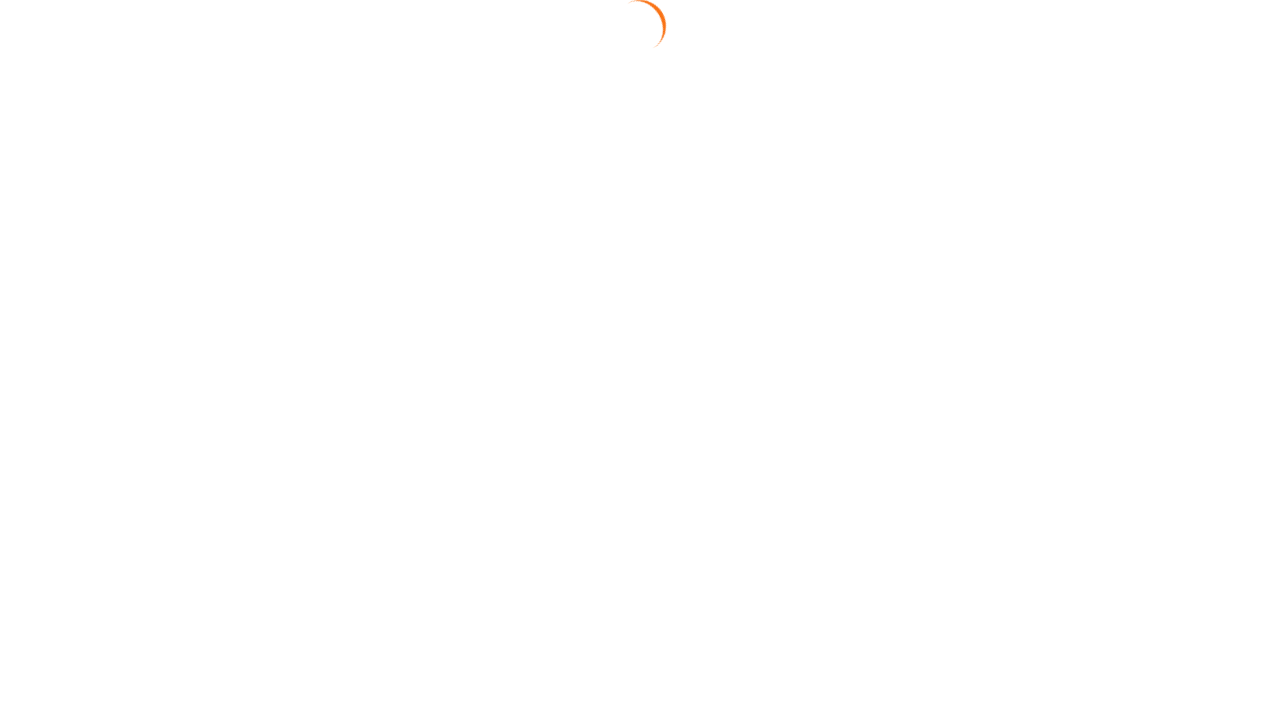

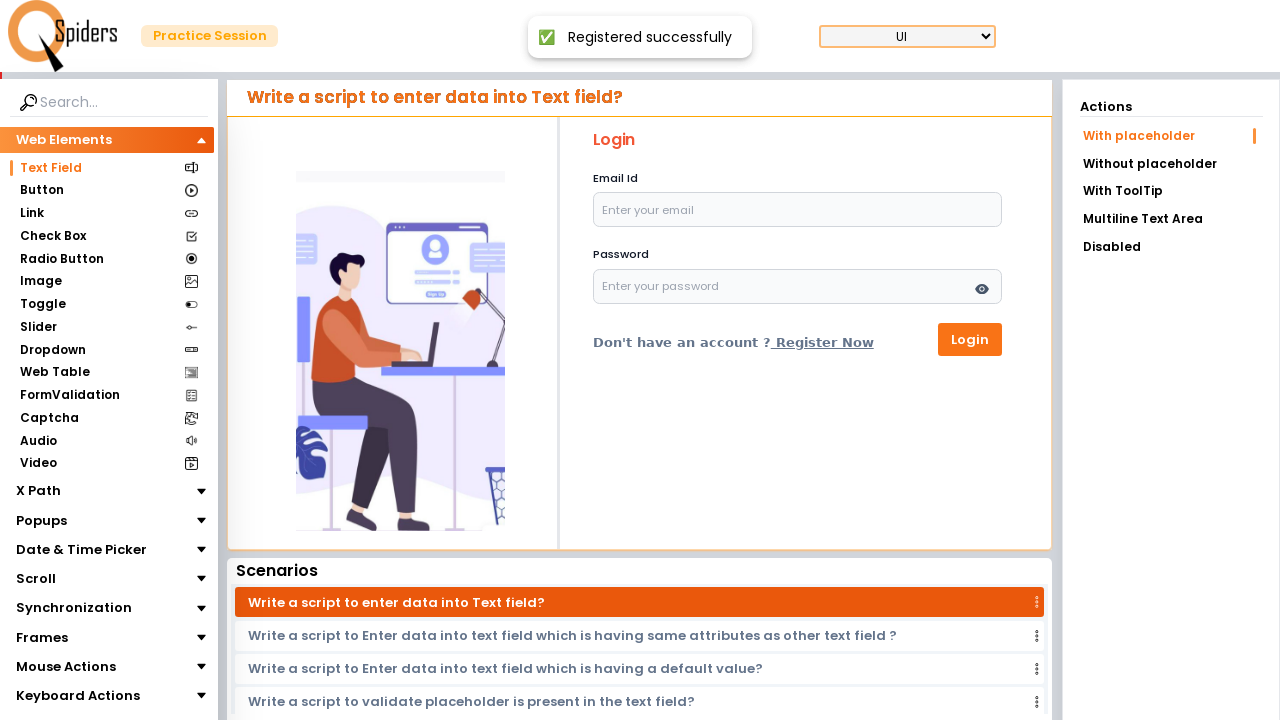